Tests browser window and tab handling by clicking buttons to open new tabs and windows, then iterating through them to print their titles

Starting URL: https://demoqa.com/browser-windows

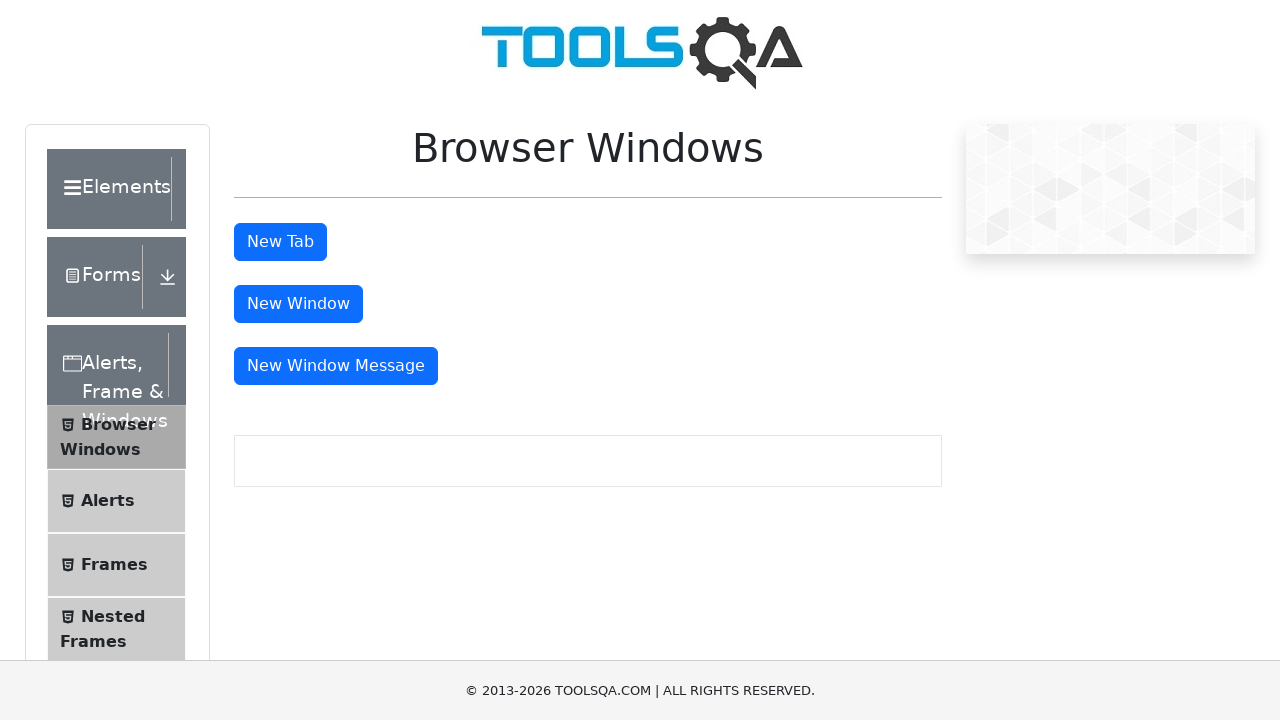

Clicked button to open new tab at (280, 242) on #tabButton
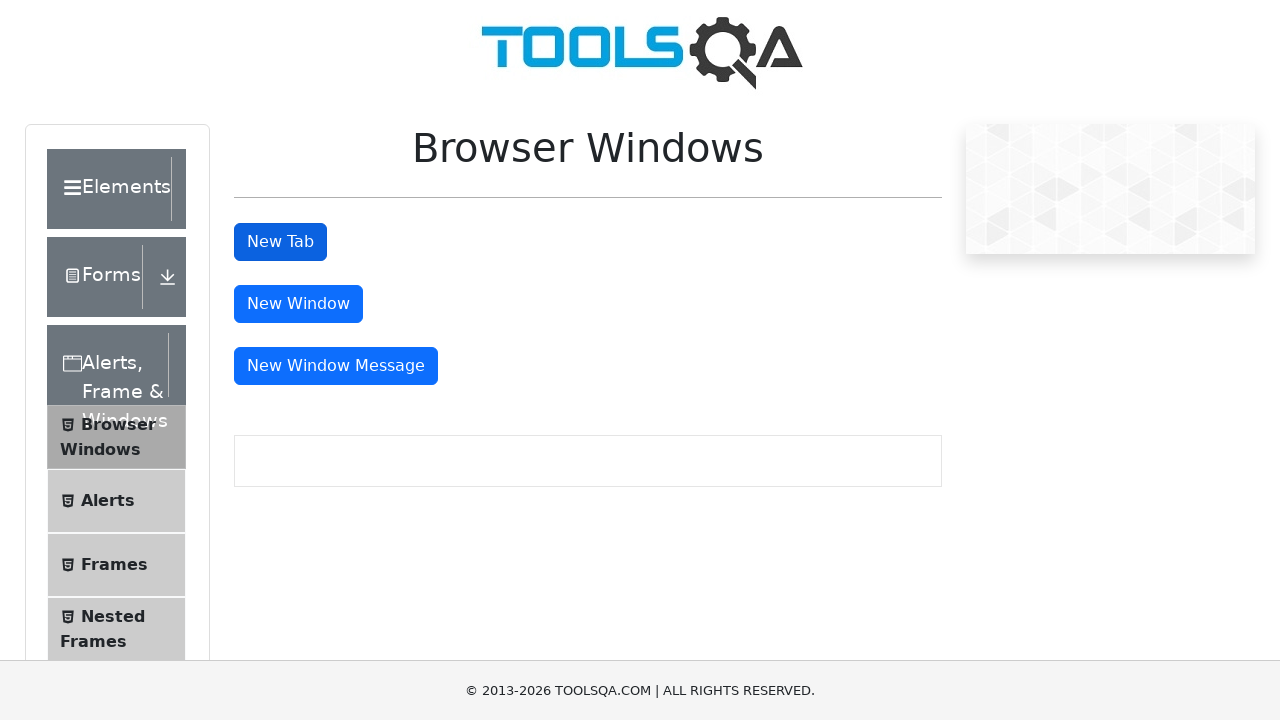

Clicked button to open new window at (298, 304) on #windowButton
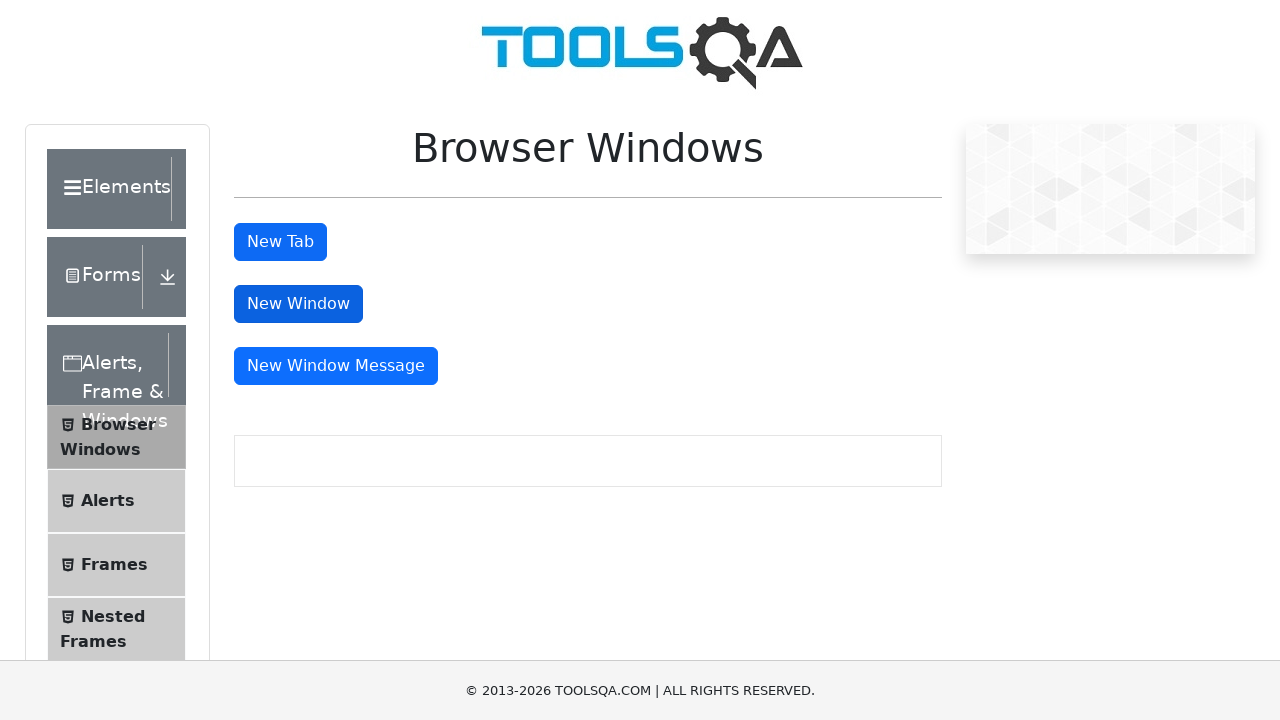

Clicked button to open new window with message at (336, 366) on #messageWindowButton
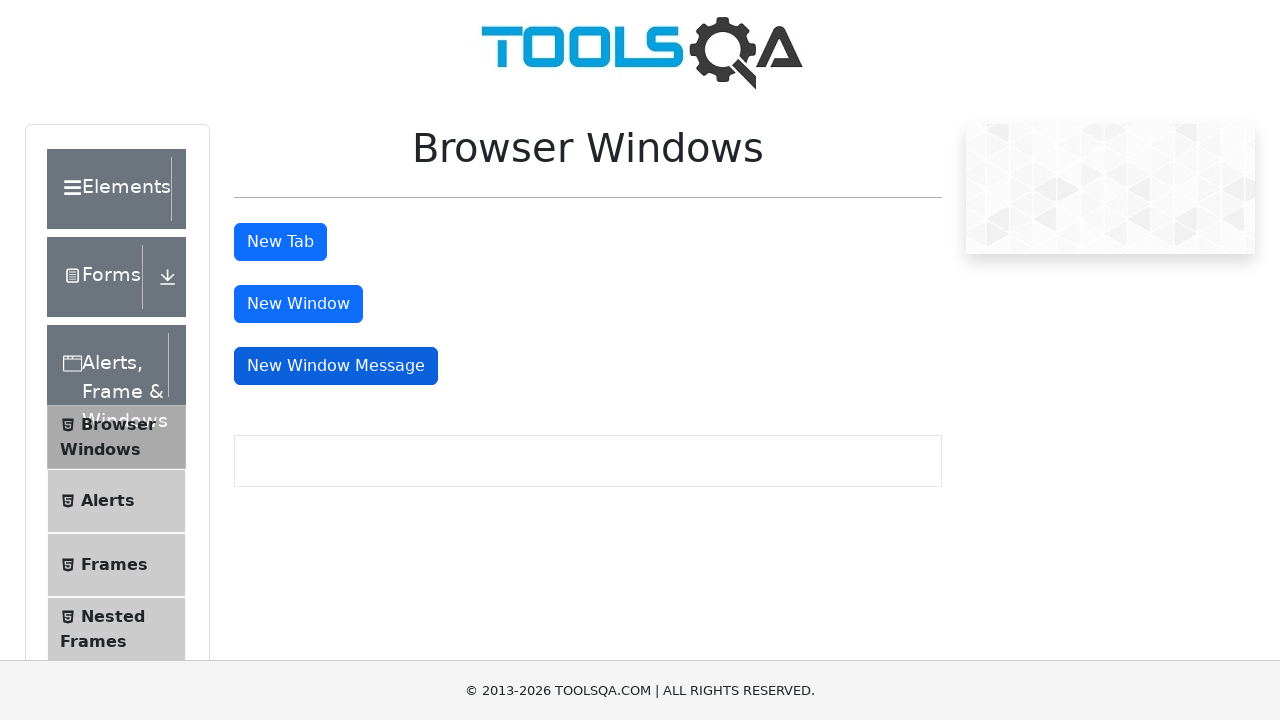

Retrieved all open pages from browser context
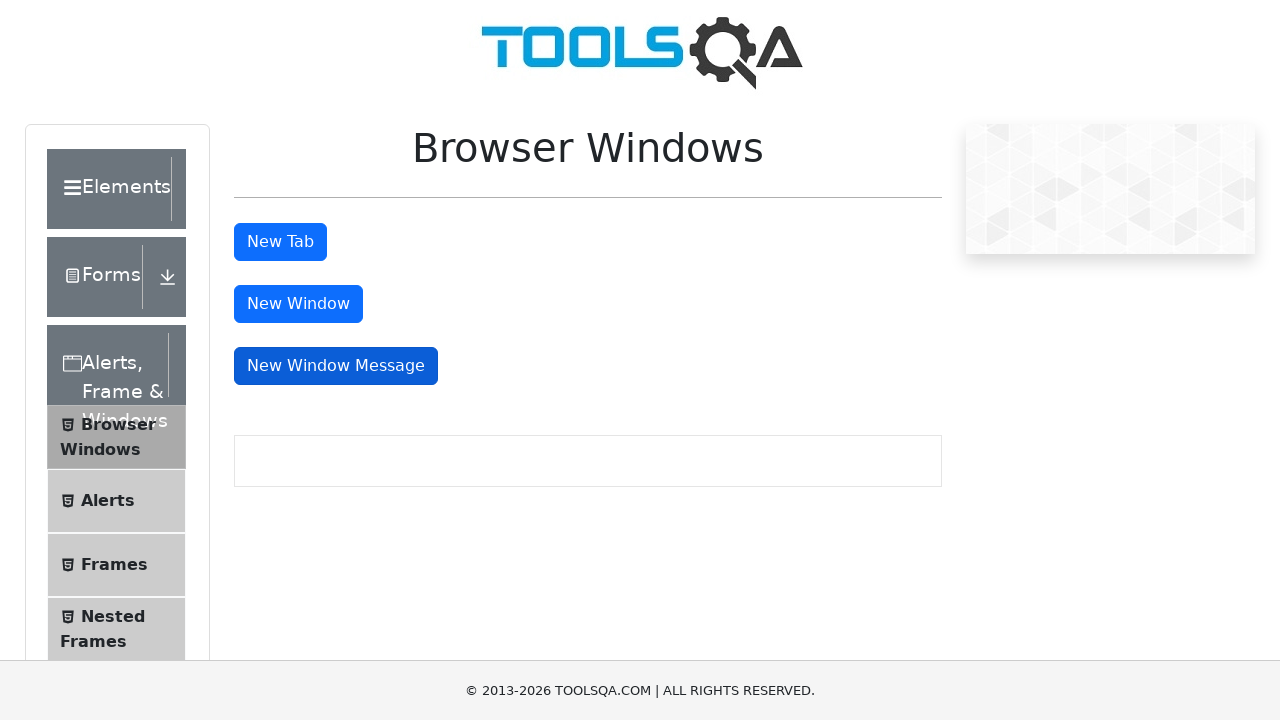

Retrieved and printed title of page: demosite
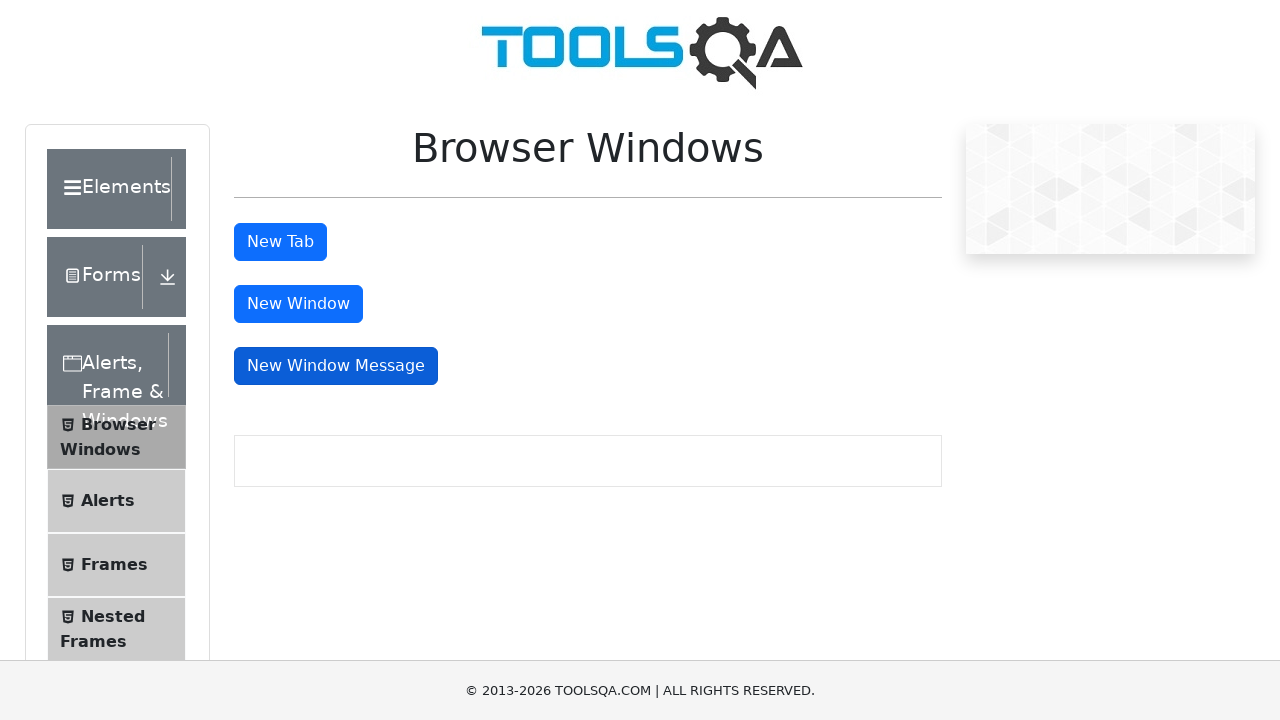

Retrieved and printed title of page: 
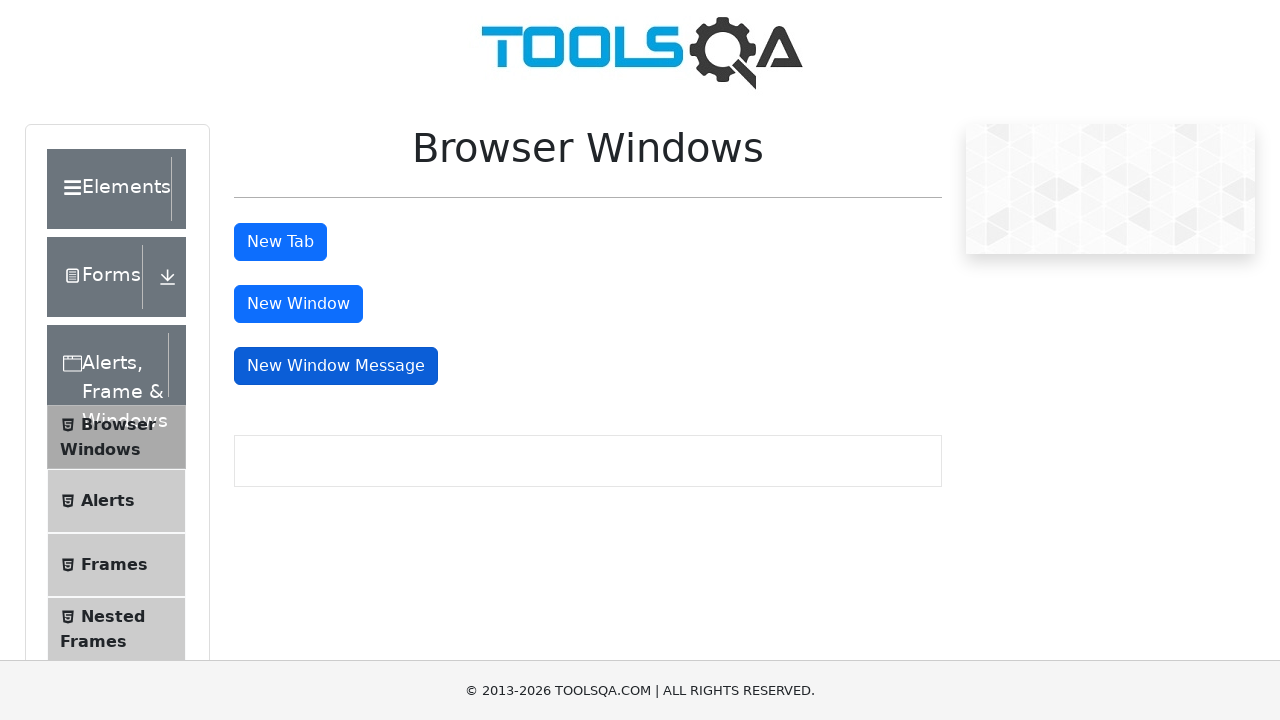

Retrieved and printed title of page: 
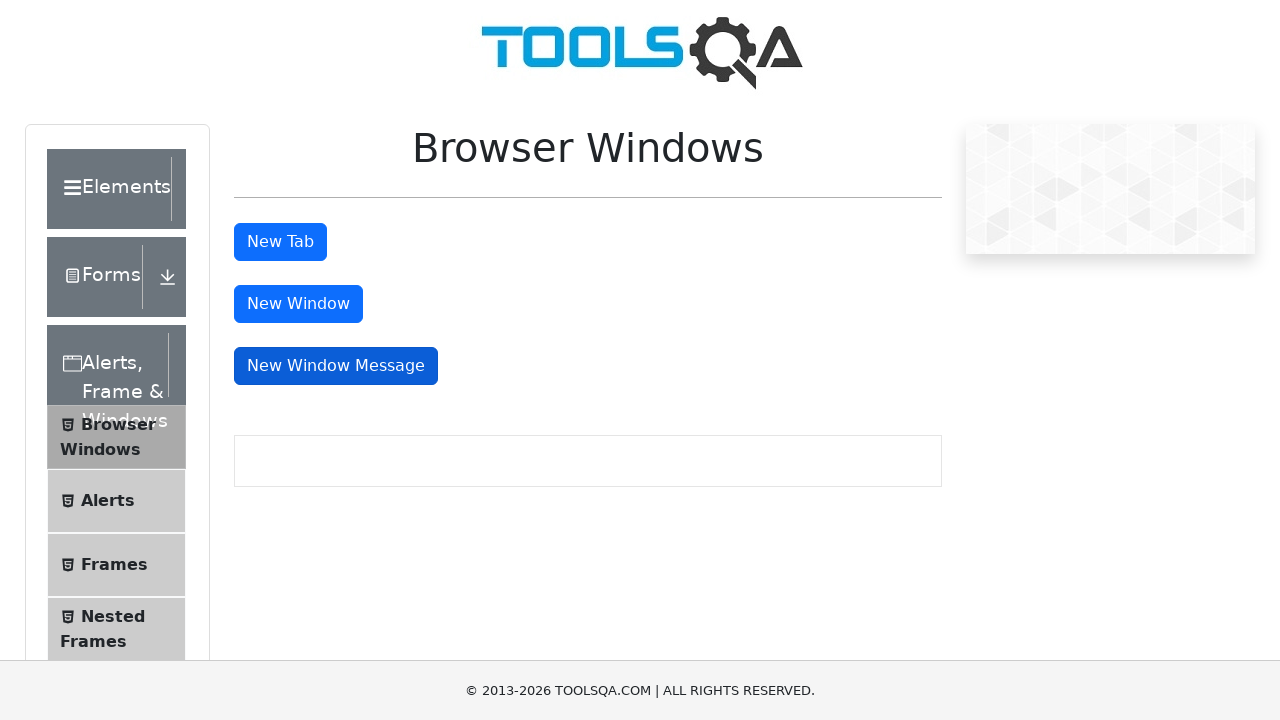

Retrieved and printed title of page: 
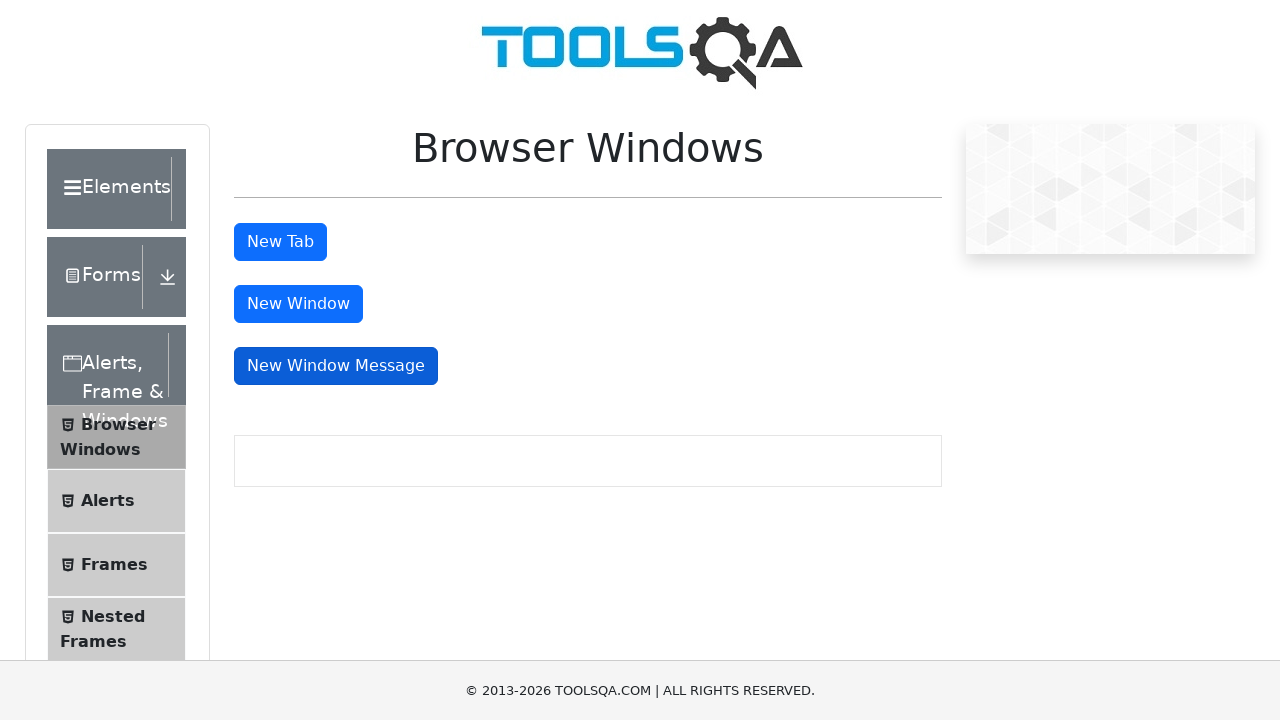

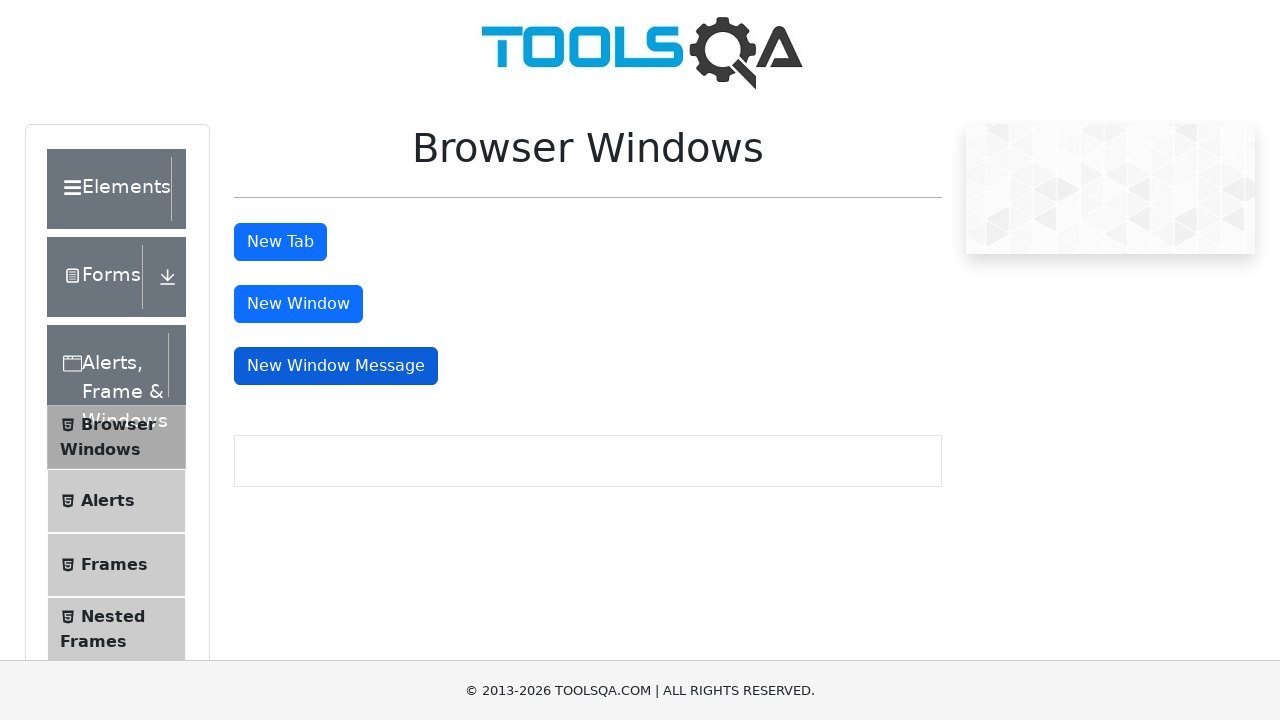